Tests explicit wait functionality by waiting for a price element to show "100", then clicking a book button, reading a value, calculating a mathematical formula, and submitting the answer.

Starting URL: http://suninjuly.github.io/explicit_wait2.html

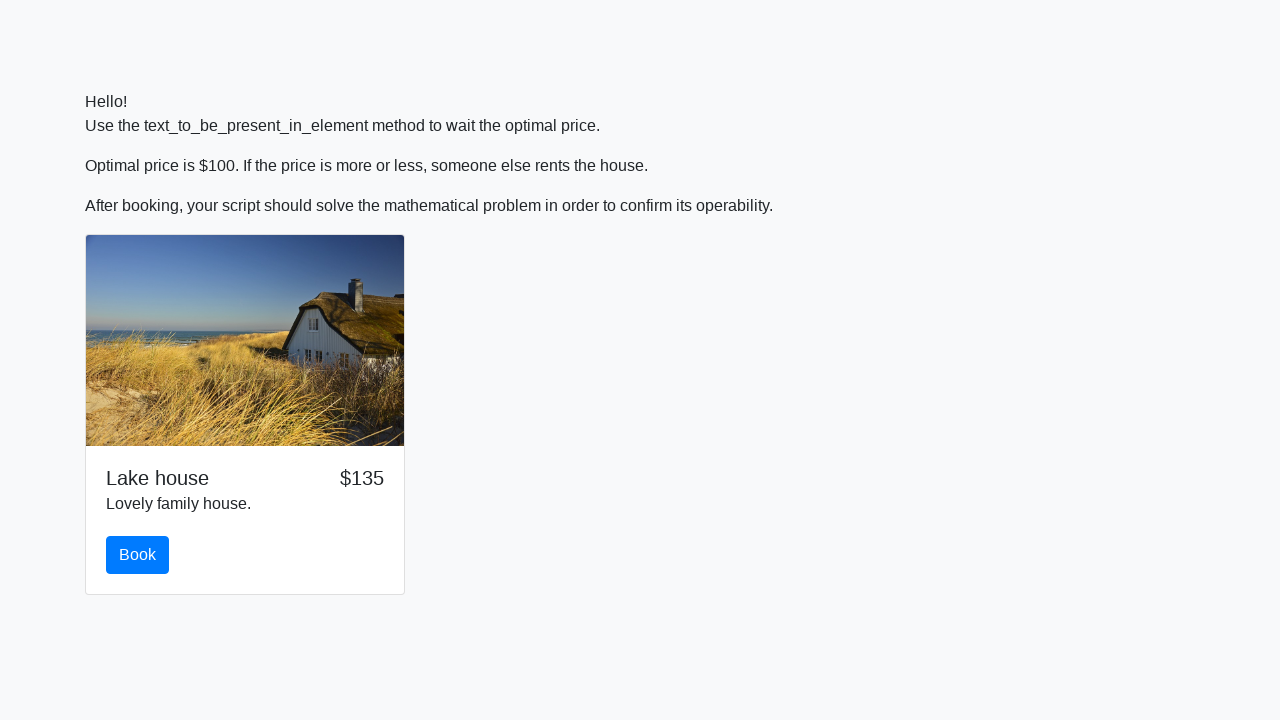

Waited for price element to show '100'
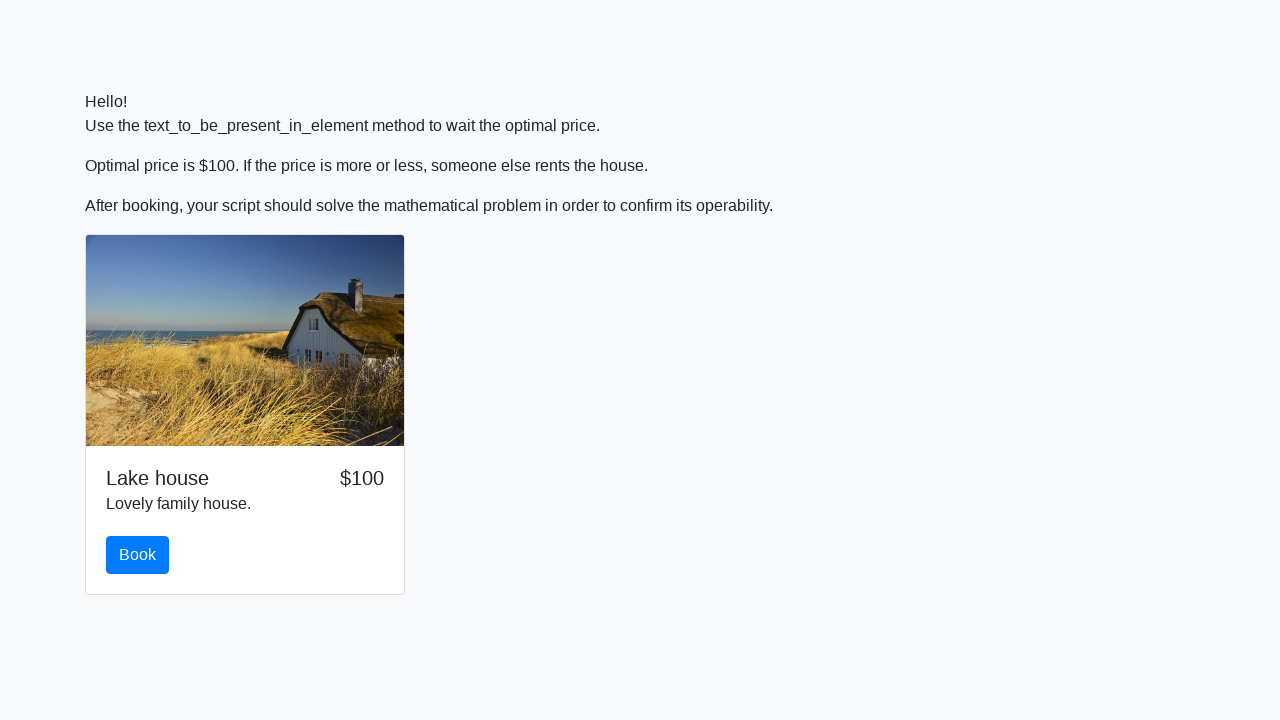

Clicked book button at (138, 555) on #book
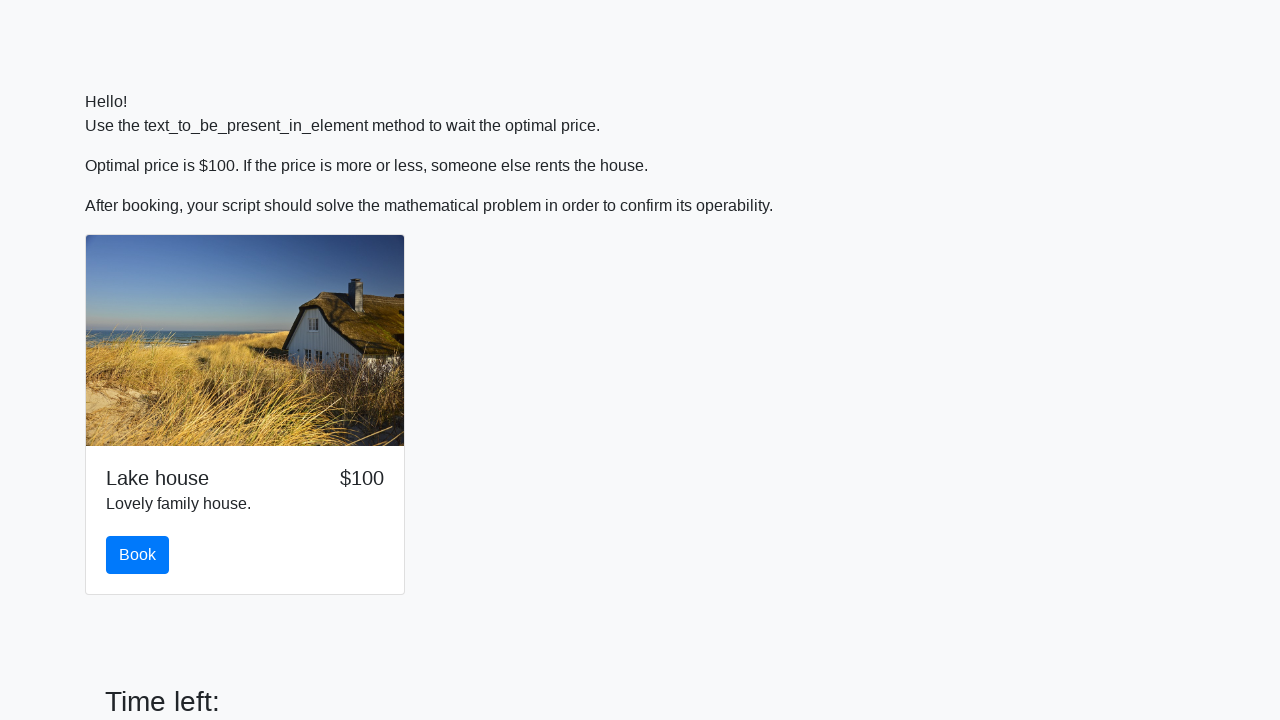

Read input value: 114
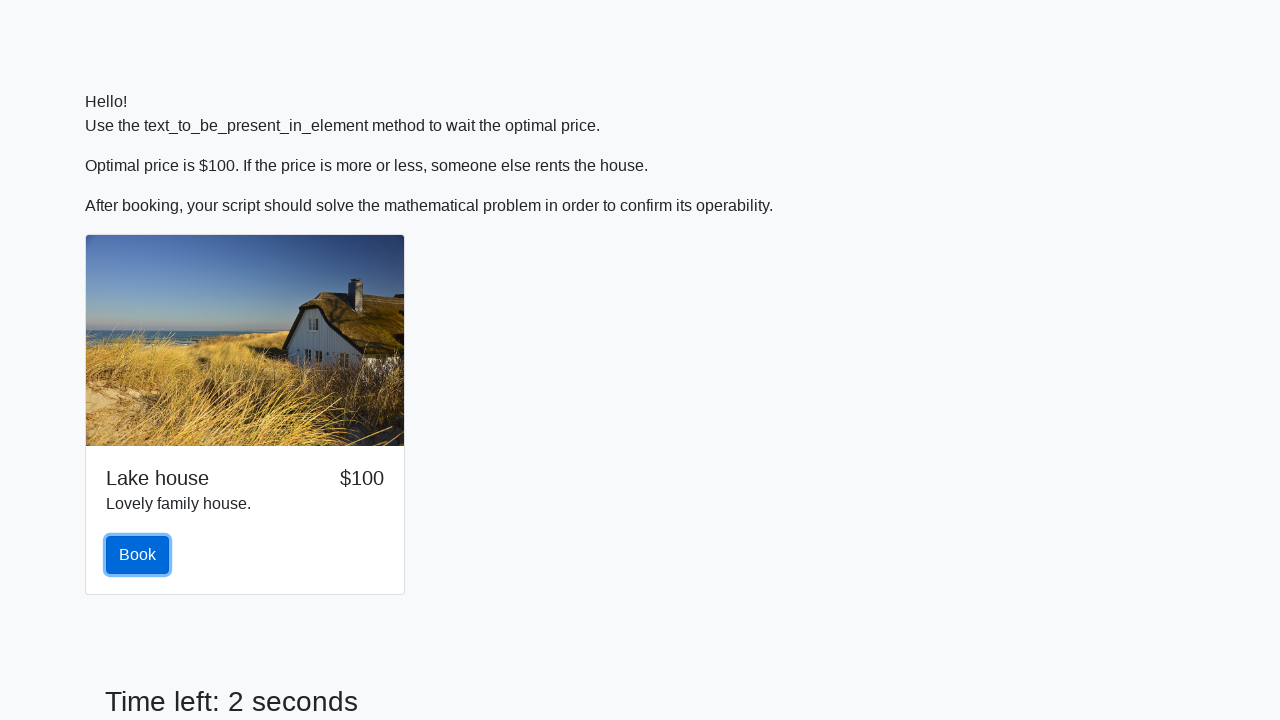

Calculated answer using formula: log(abs(12*sin(114))) = 2.2428101057046232
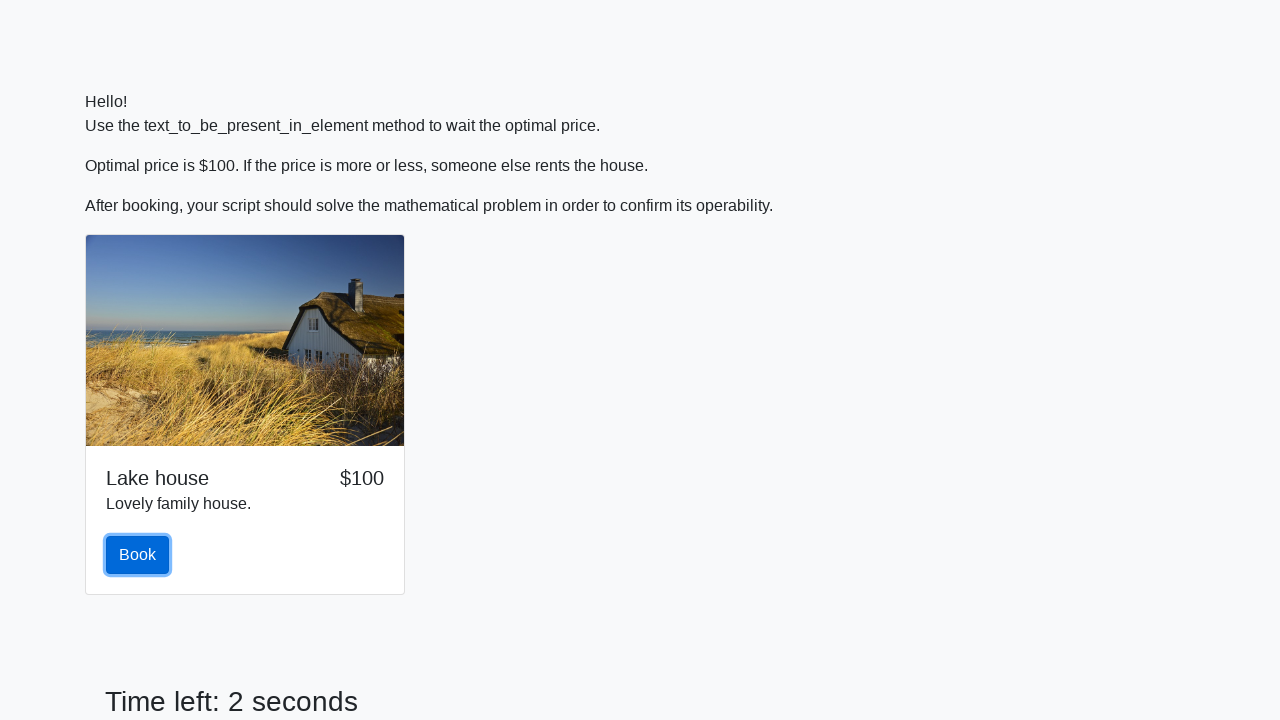

Filled answer field with calculated value: 2.2428101057046232 on #answer
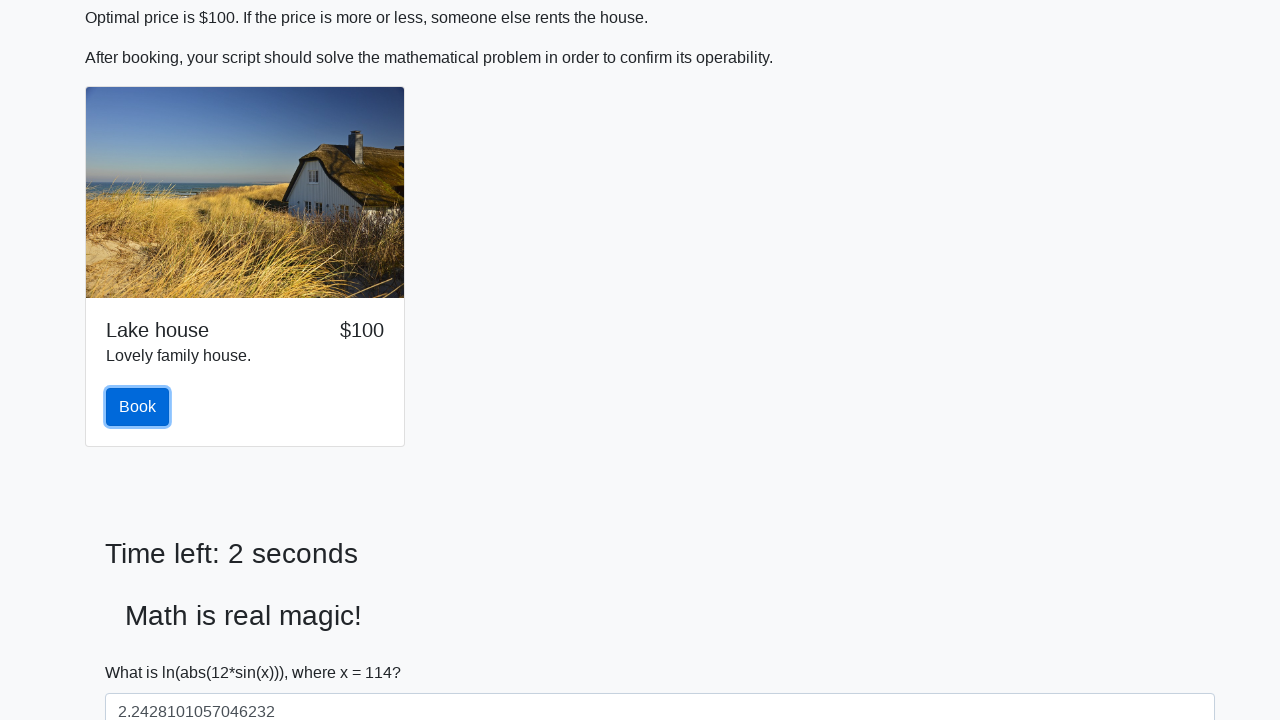

Clicked solve button to submit answer at (143, 651) on #solve
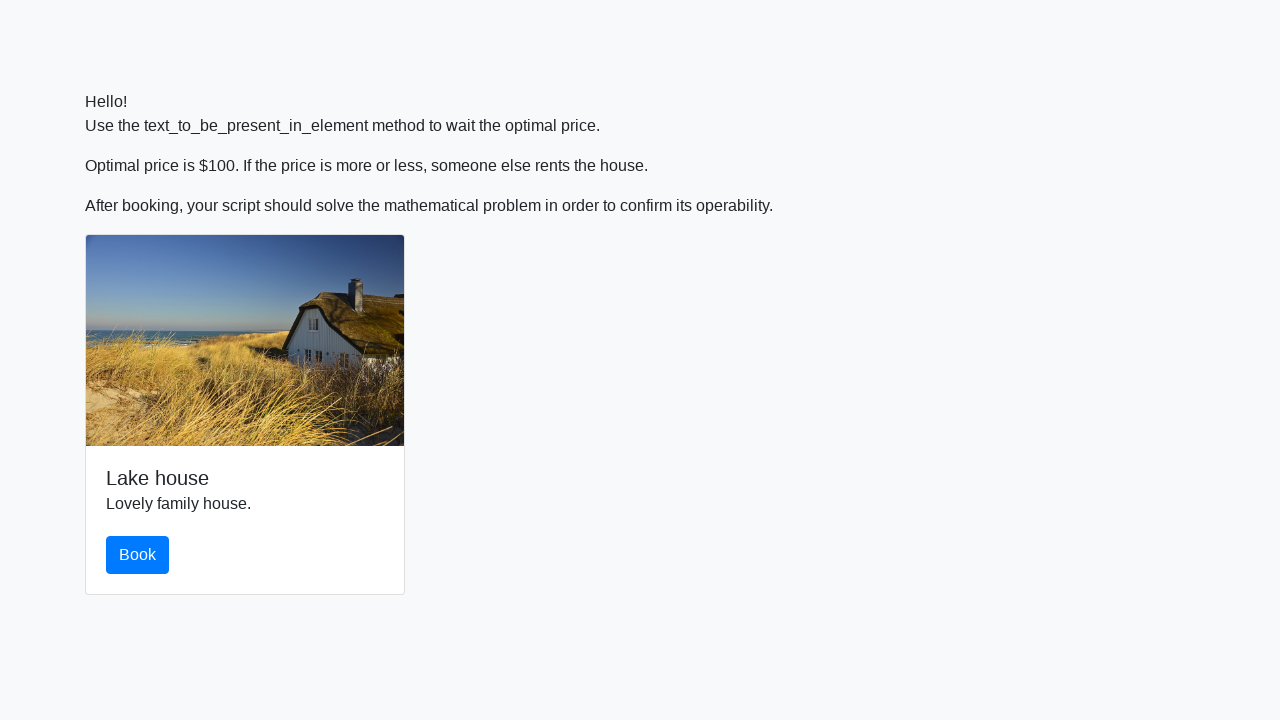

Waited 2 seconds for result
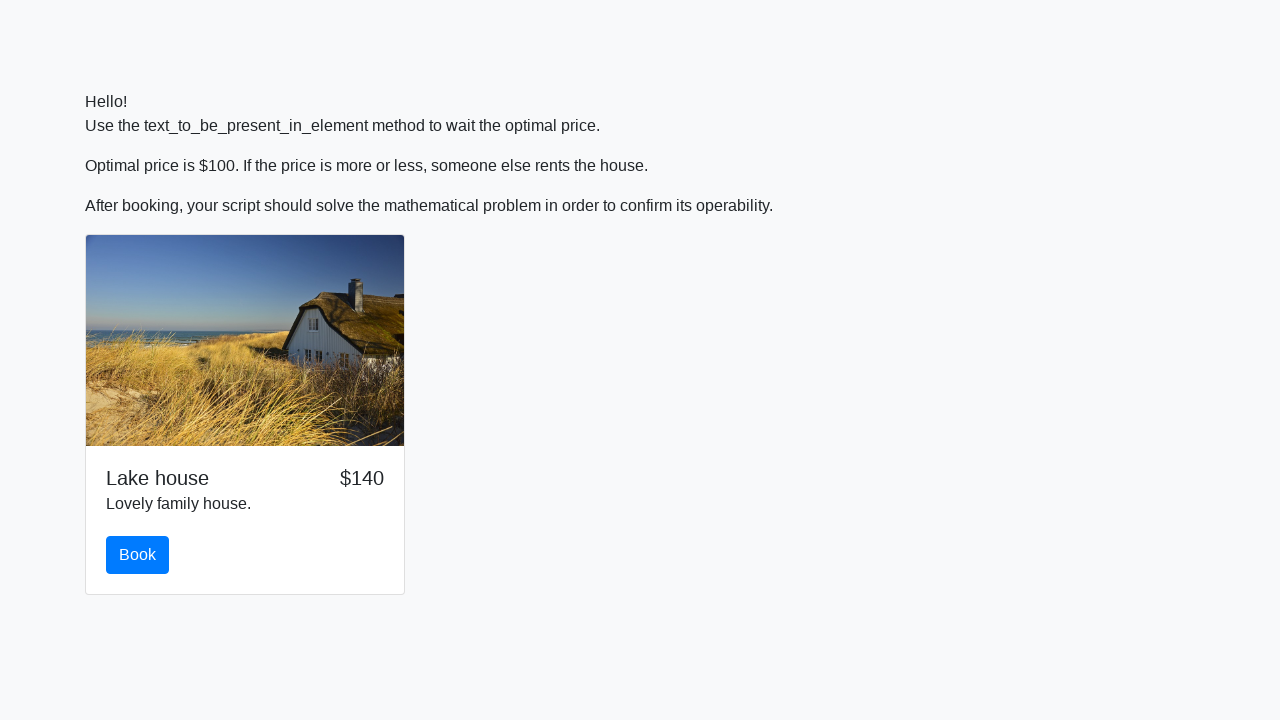

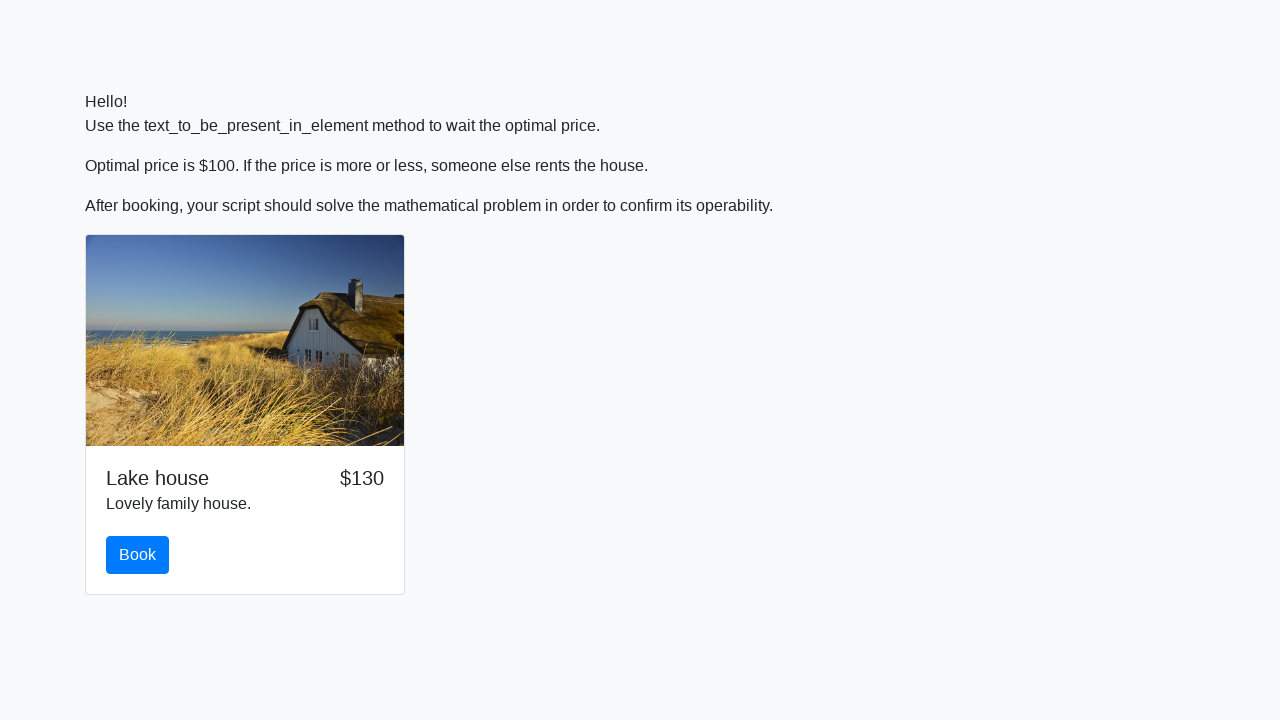